Tests the Accela API by clicking the "Me Too!" button to verify it returns a successful test response.

Starting URL: https://data.calpeats.org/accelaTest.html

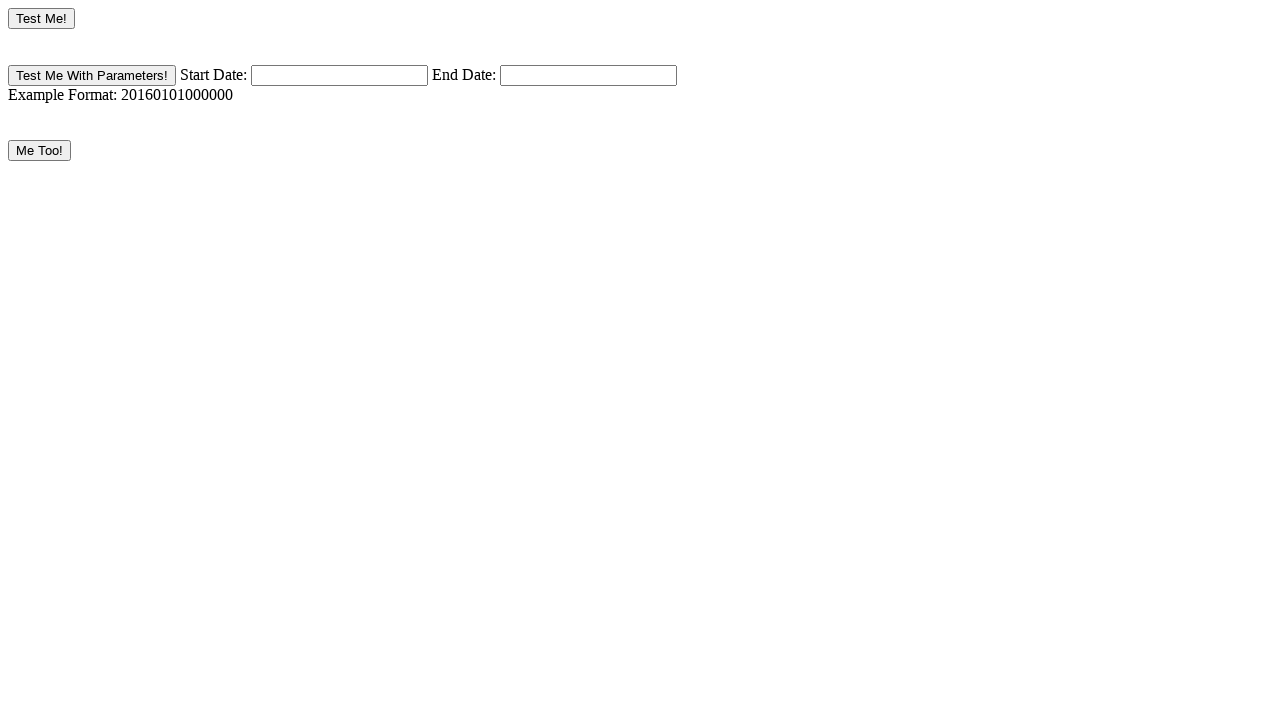

Clicked the 'Me Too!' button to test Accela API at (40, 150) on input[value='Me Too!']
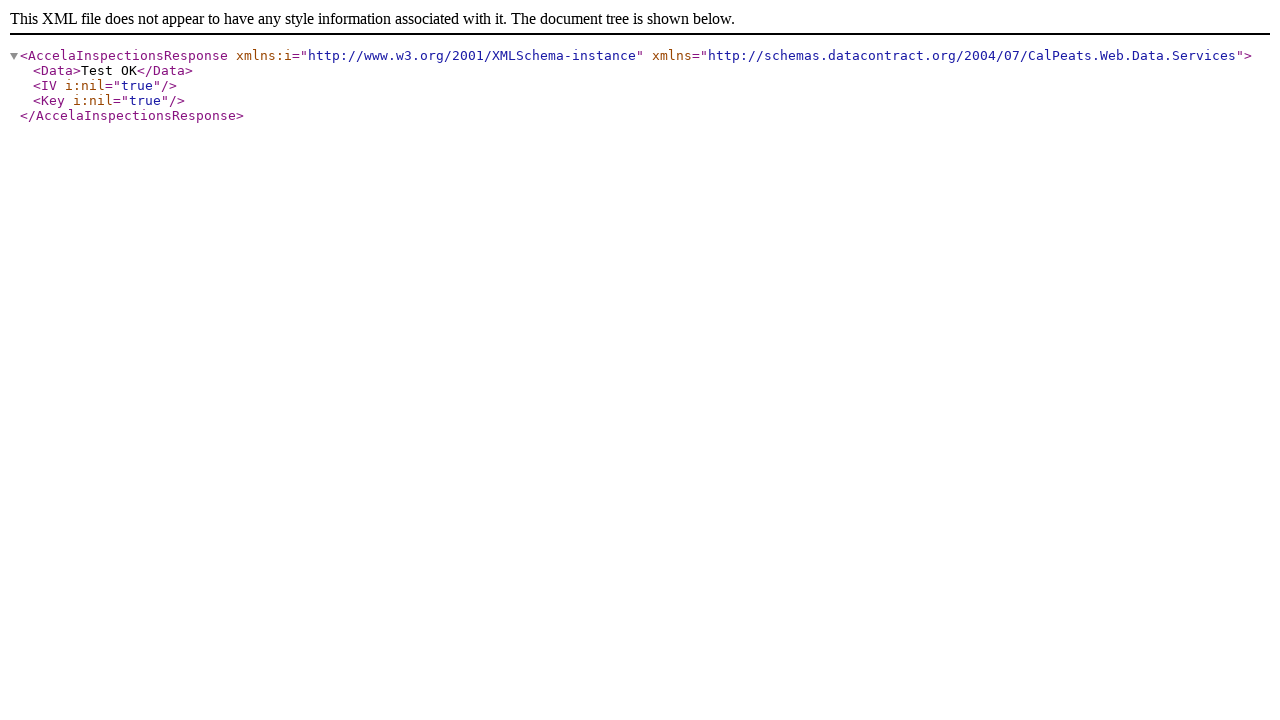

Waited for network to become idle after API response
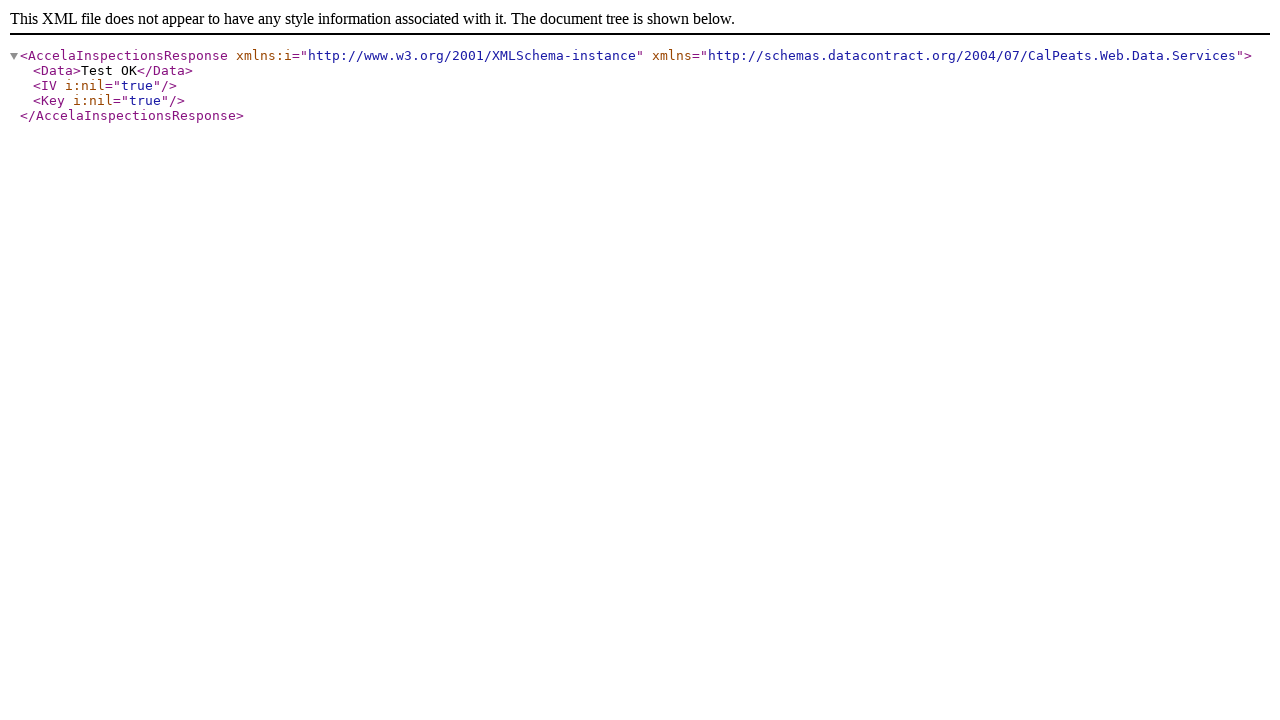

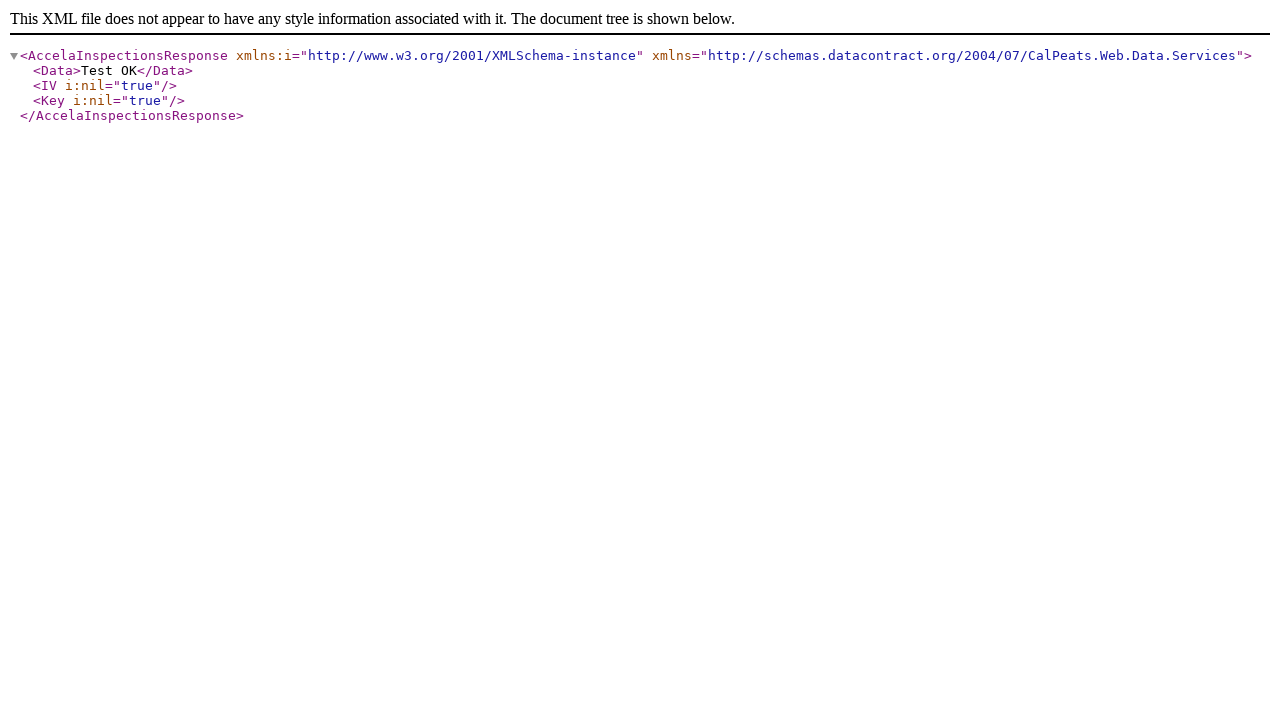